Tests shopping cart by adding specific vegetables (Cucumber, Brocolli, Beetroot) to cart

Starting URL: https://rahulshettyacademy.com/seleniumPractise/

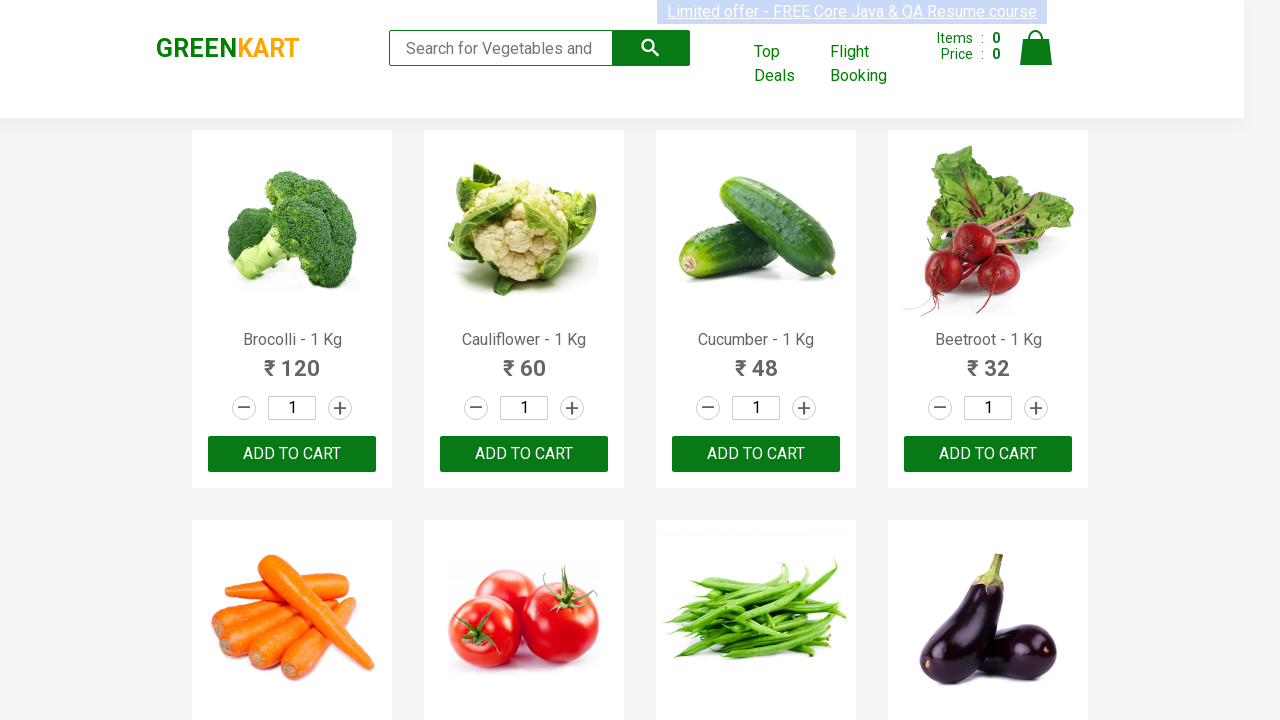

Waited for page to load (3 seconds)
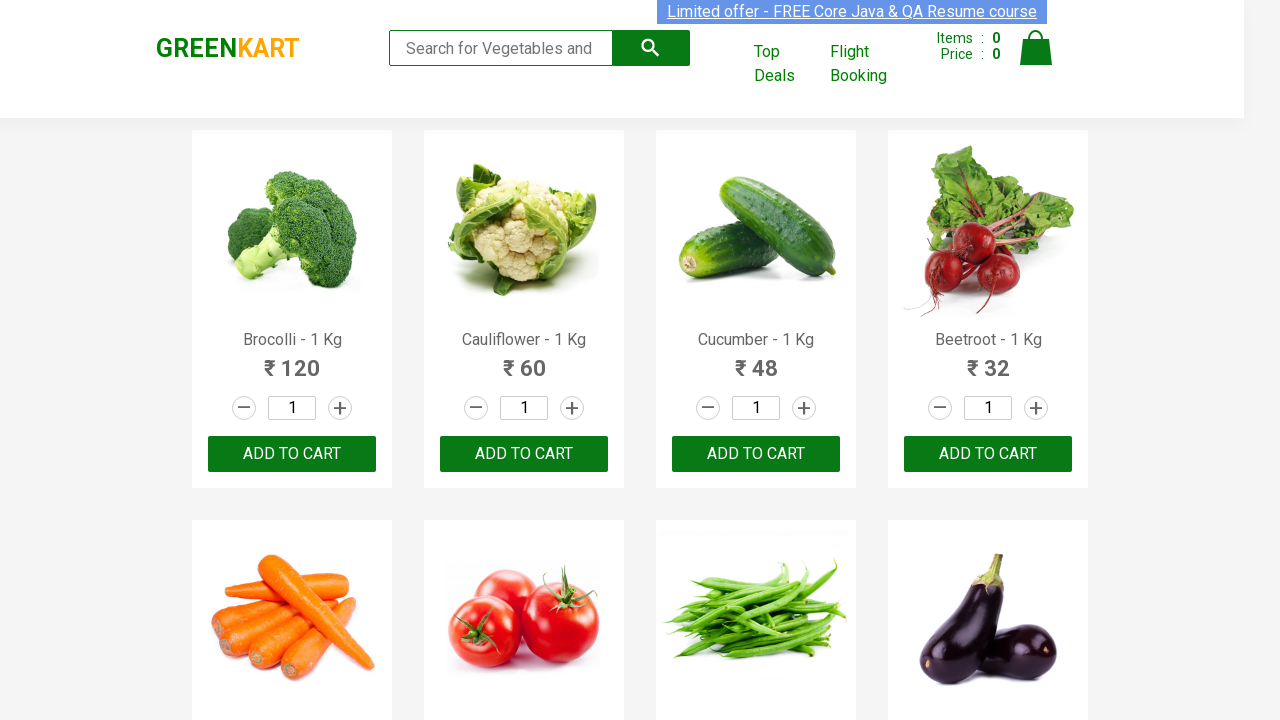

Defined shopping list: Cucumber, Brocolli, Beetroot
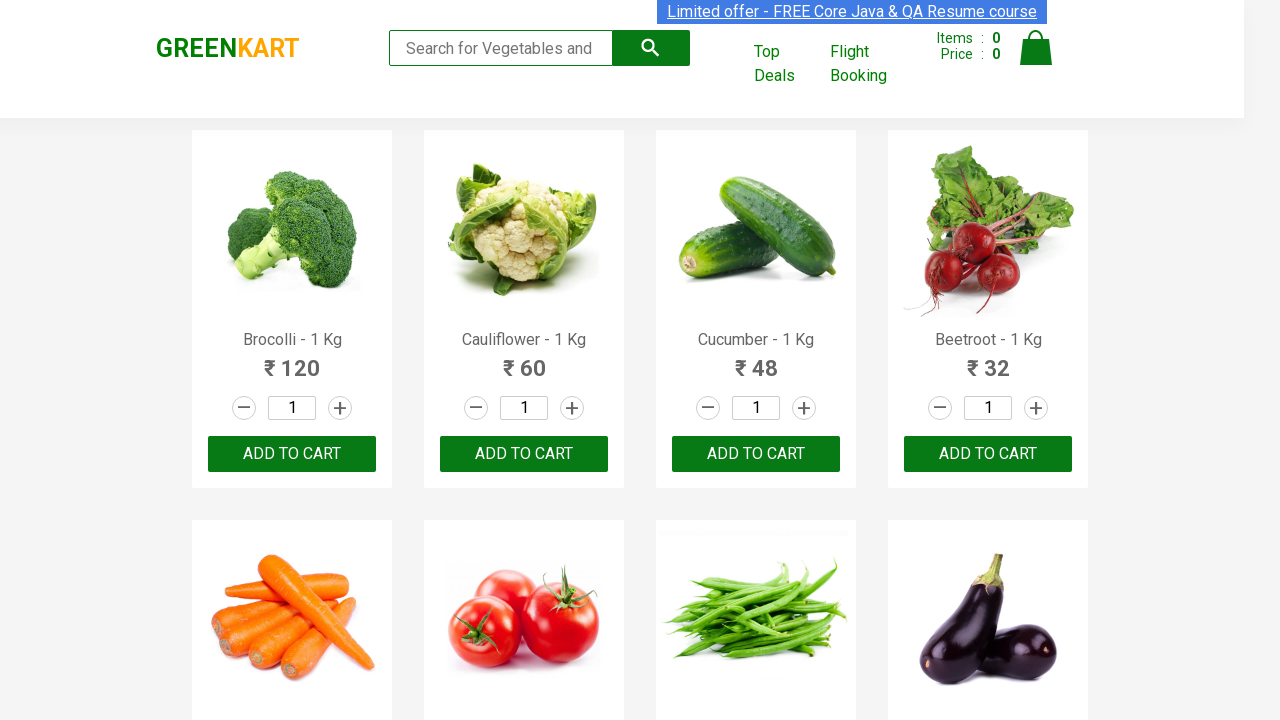

Located all product name elements on the page
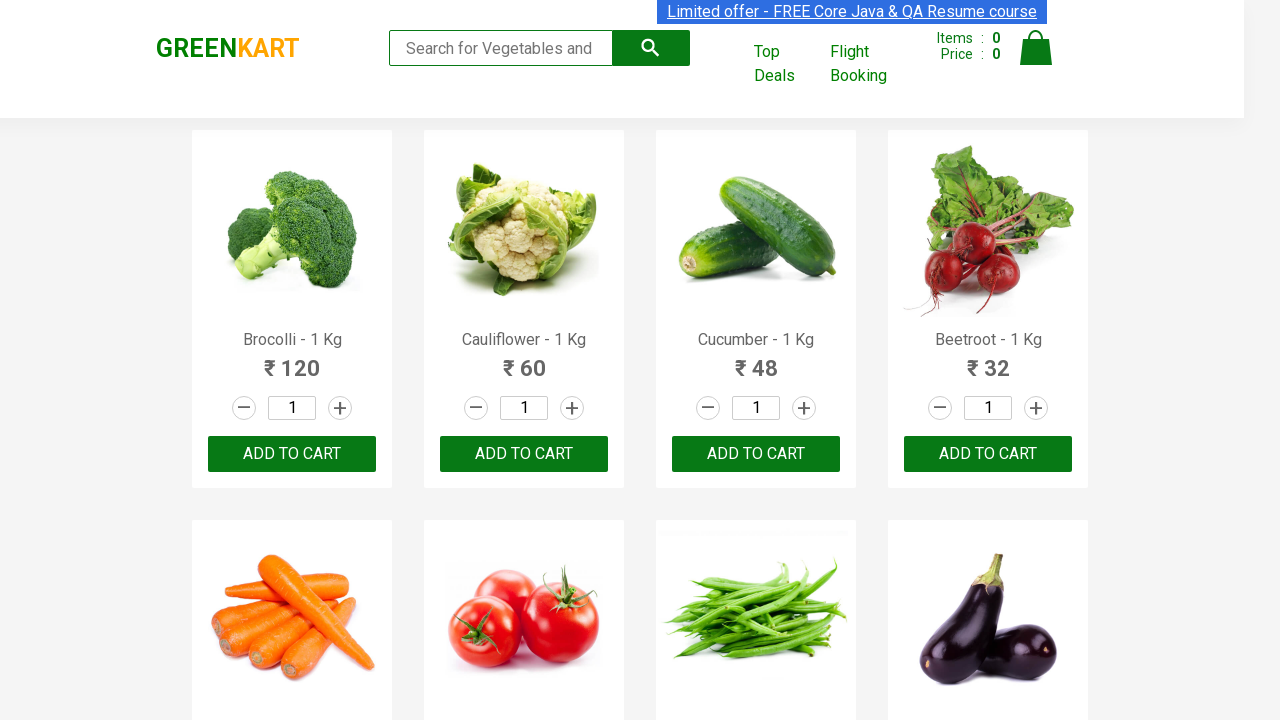

Added Brocolli to cart at (292, 454) on xpath=//div[@class='product-action']/button >> nth=0
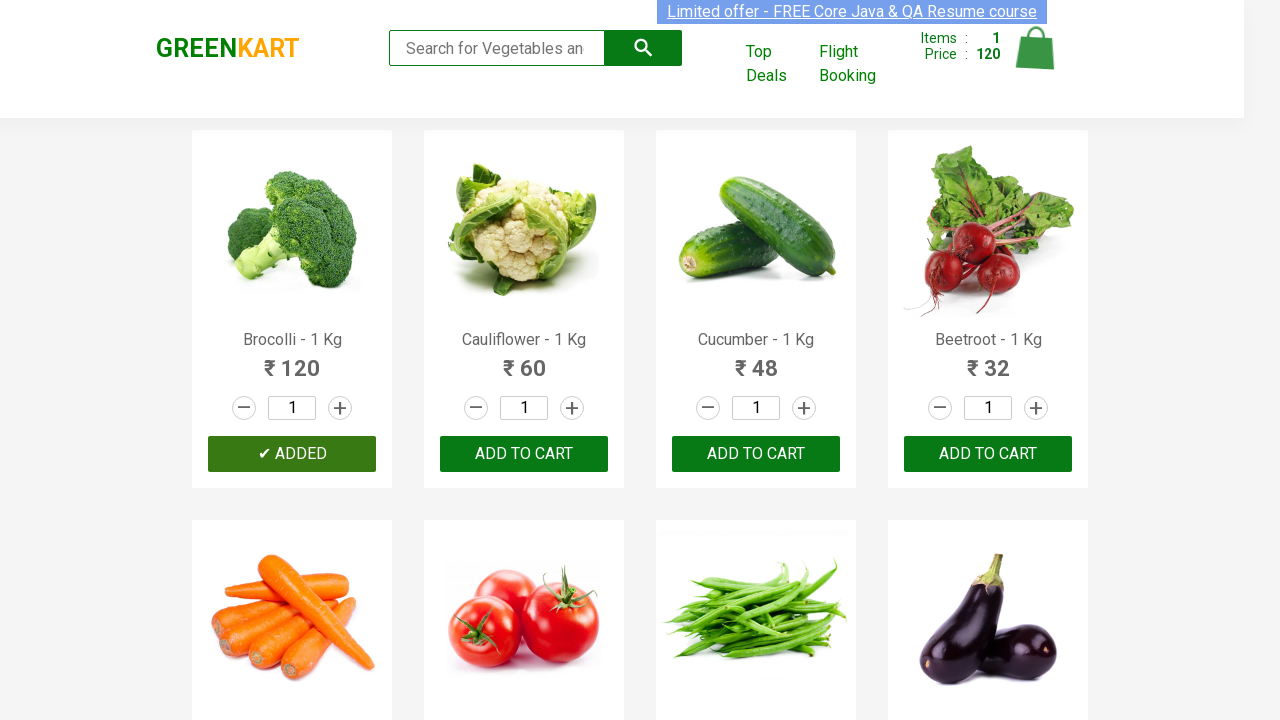

Added Cucumber to cart at (756, 454) on xpath=//div[@class='product-action']/button >> nth=2
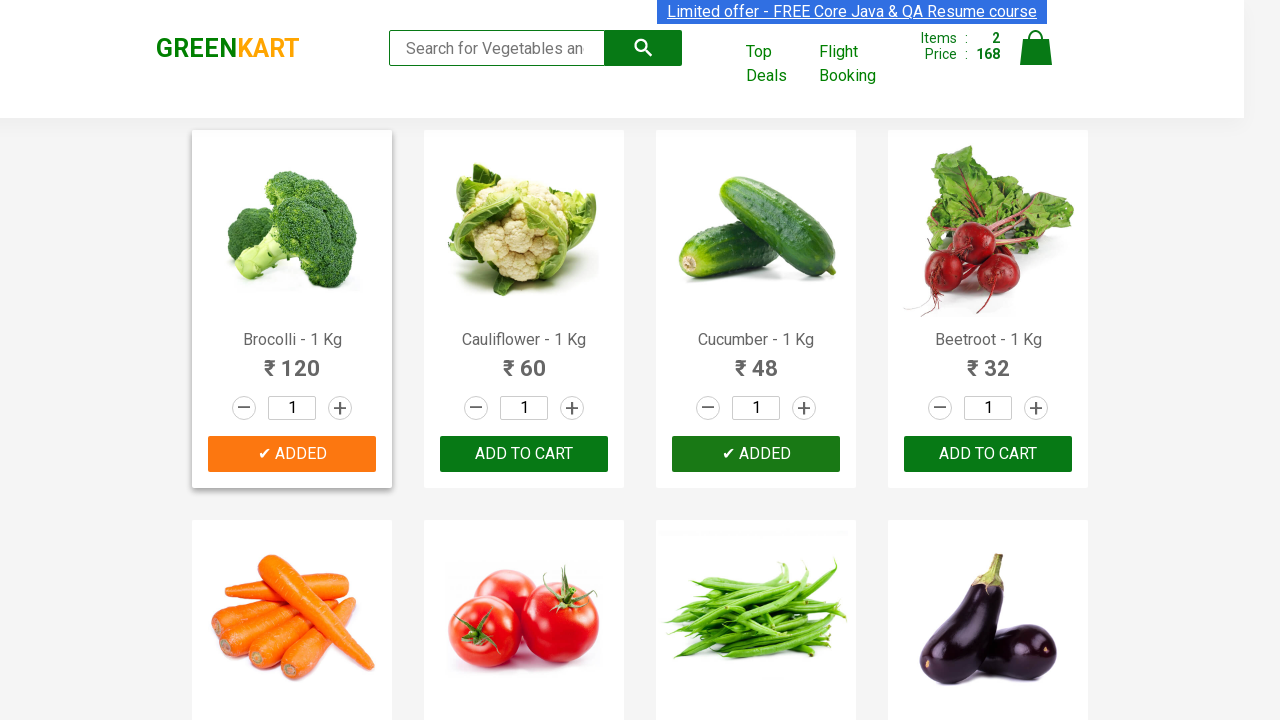

Added Beetroot to cart at (988, 454) on xpath=//div[@class='product-action']/button >> nth=3
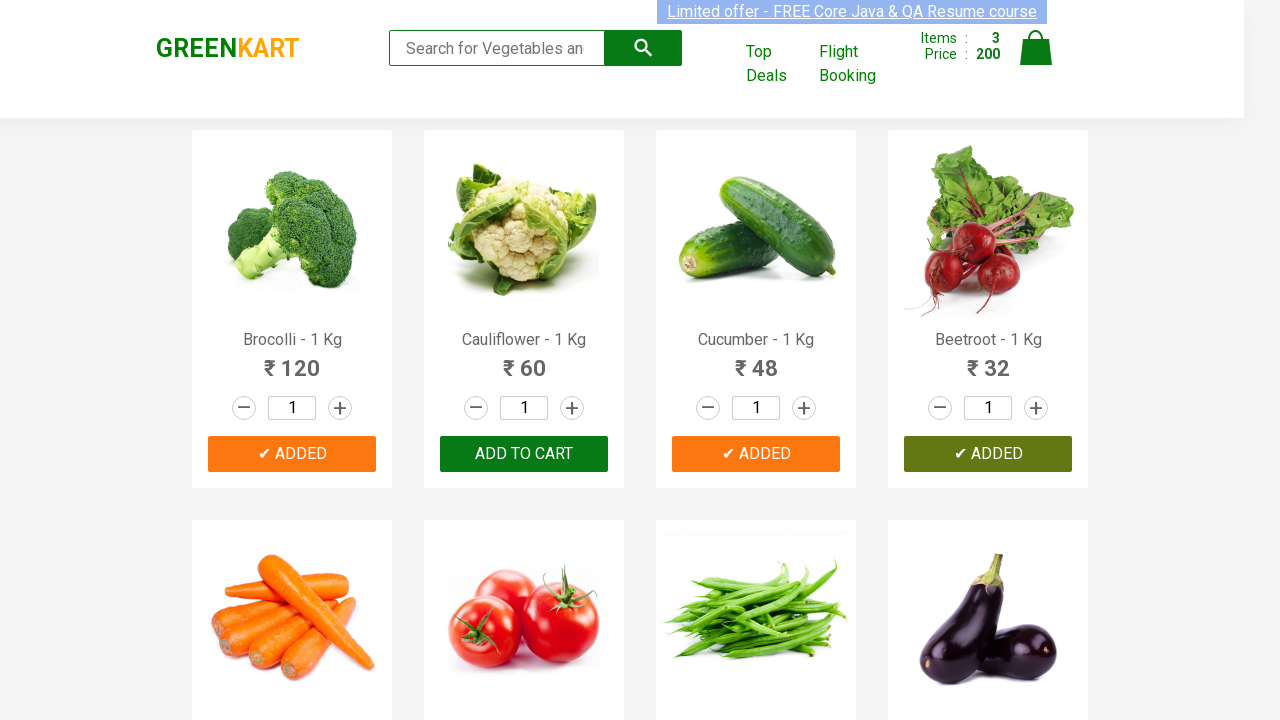

All 3 required vegetables added to cart - shopping complete
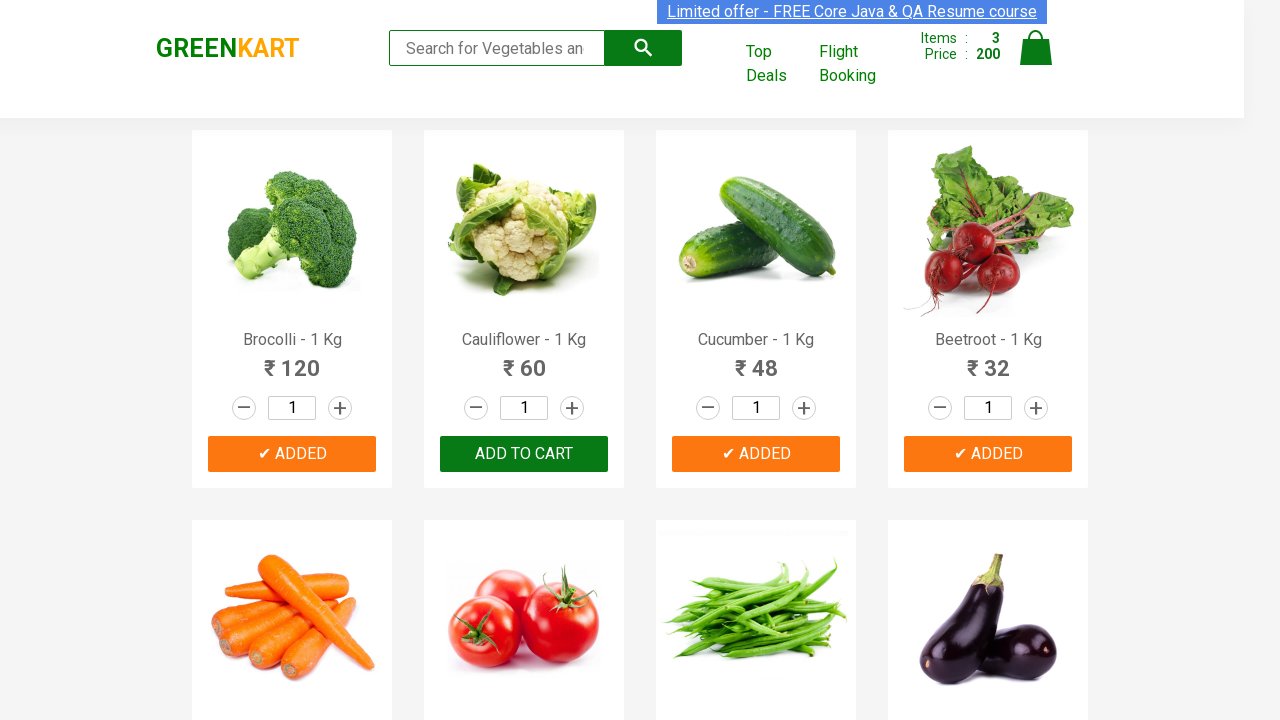

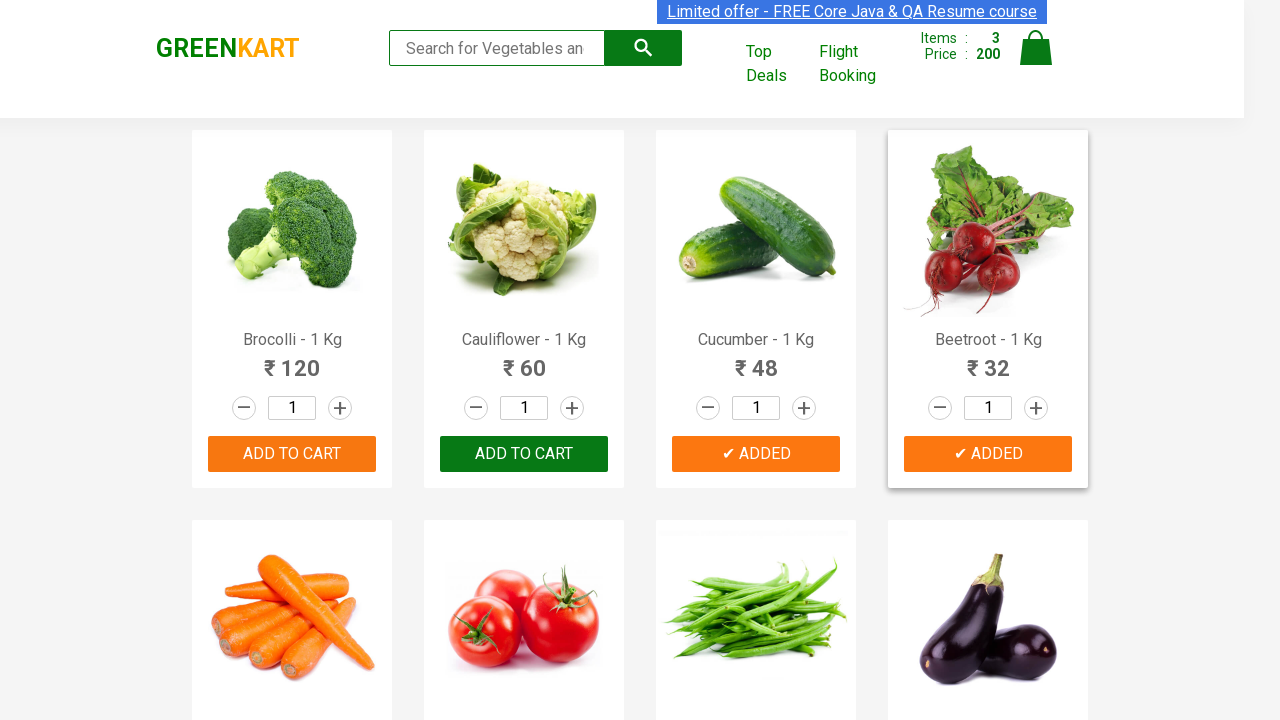